Tests card number validation by entering an invalid card number and verifying the error message is displayed.

Starting URL: https://sandbox.cardpay.com/MI/cardpayment2.html?orderXml=PE9SREVSIFdBTExFVF9JRD0nODI5OScgT1JERVJfTlVNQkVSPSc0NTgyMTEnIEFNT1VOVD0nMjkxLjg2JyBDVVJSRU5DWT0nRVVSJyAgRU1BSUw9J2N1c3RvbWVyQGV4YW1wbGUuY29tJz4KPEFERFJFU1MgQ09VTlRSWT0nVVNBJyBTVEFURT0nTlknIFpJUD0nMTAwMDEnIENJVFk9J05ZJyBTVFJFRVQ9JzY3NyBTVFJFRVQnIFBIT05FPSc4NzY5OTA5MCcgVFlQRT0nQklMTElORycvPgo8L09SREVSPg==&sha512=998150a2b27484b776a1628bfe7505a9cb430f276dfa35b14315c1c8f03381a90490f6608f0dcff789273e05926cd782e1bb941418a9673f43c47595aa7b8b0d

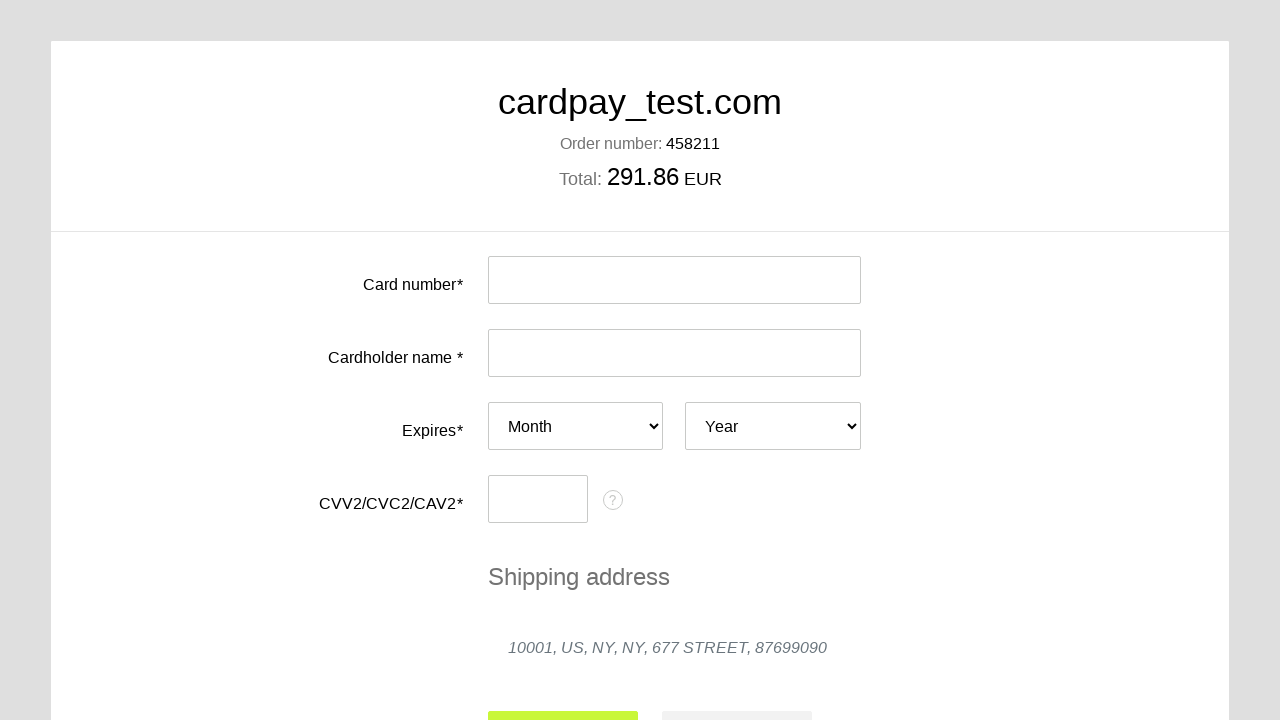

Entered invalid card number '1111 1111 1111 1111' in card number field on #input-card-number
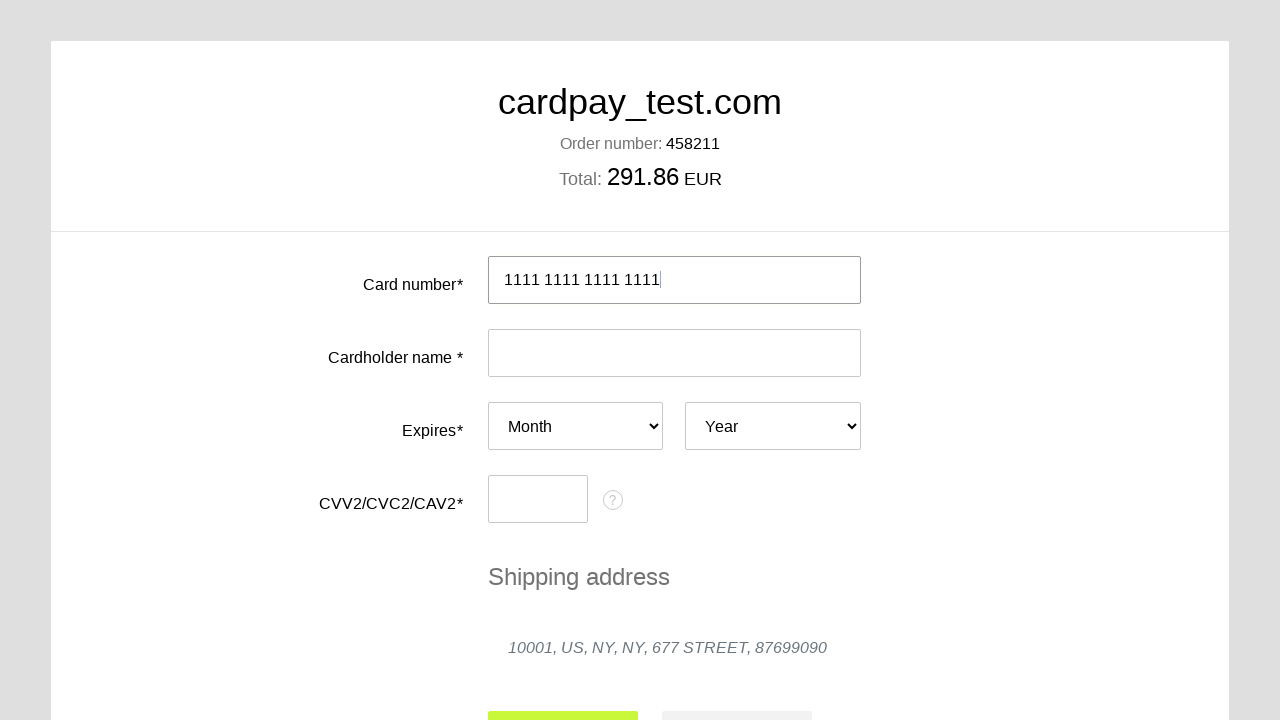

Clicked on card holder field to trigger validation at (674, 353) on #input-card-holder
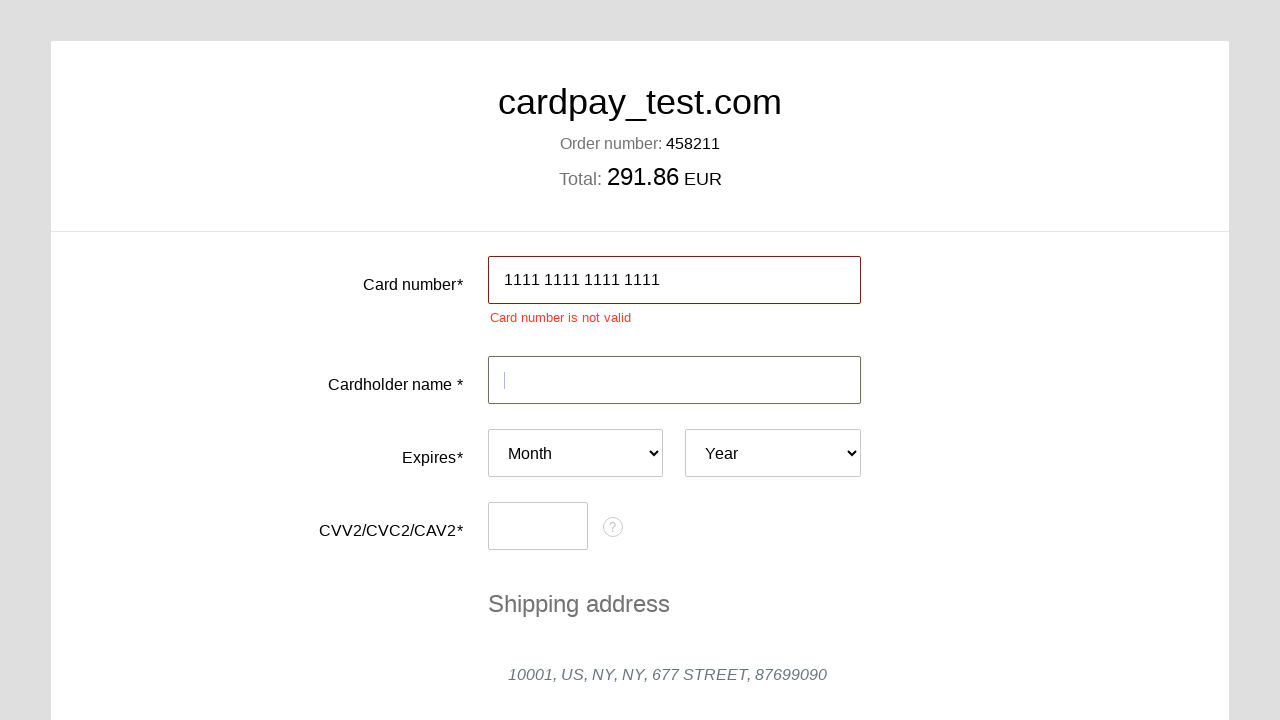

Card number validation error message appeared
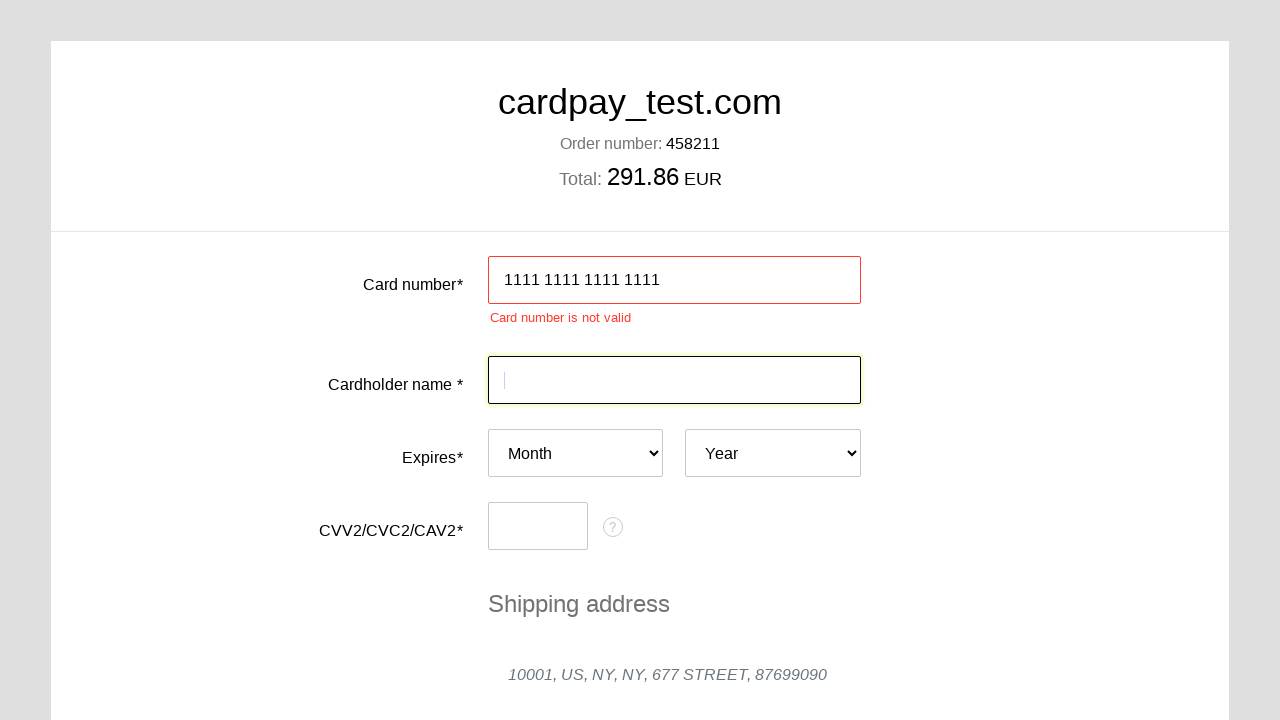

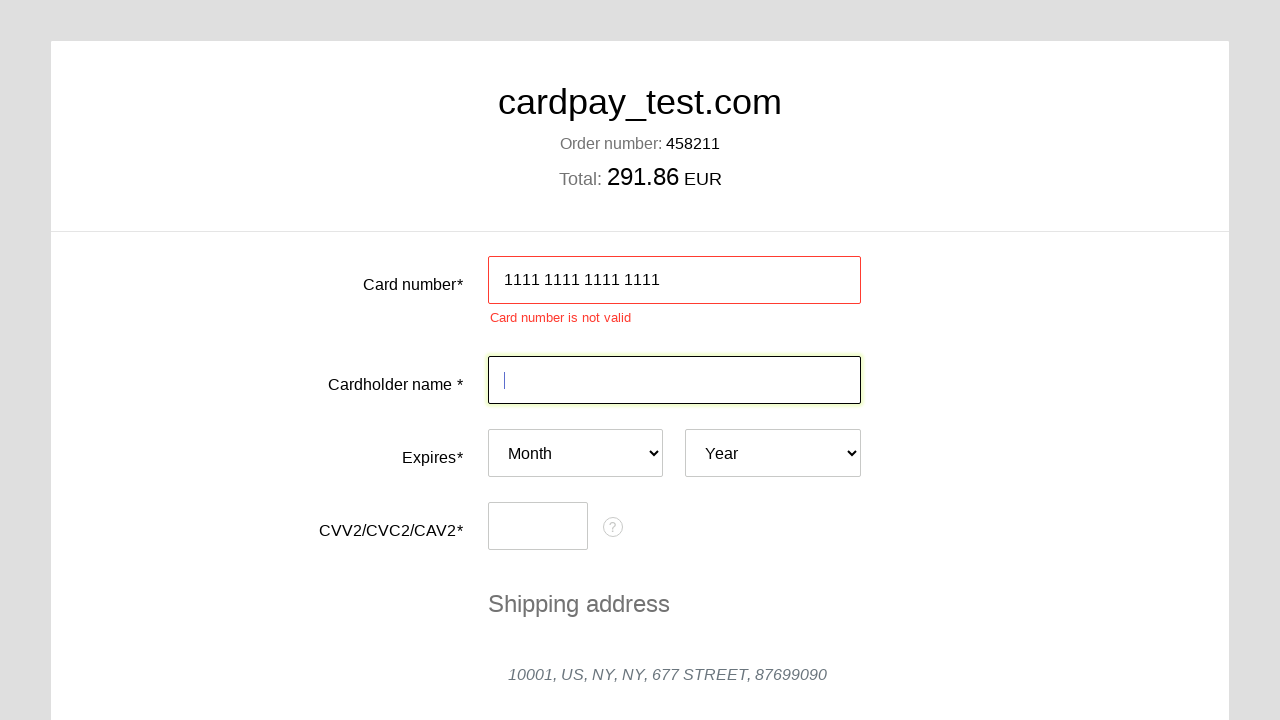